Tests various mouse and keyboard interactions including typing text, hovering, drag-and-drop, right-click, double-click, and keyboard shortcuts on a Selenium demo page

Starting URL: https://www.selenium.dev/selenium/web/mouse_interaction.html

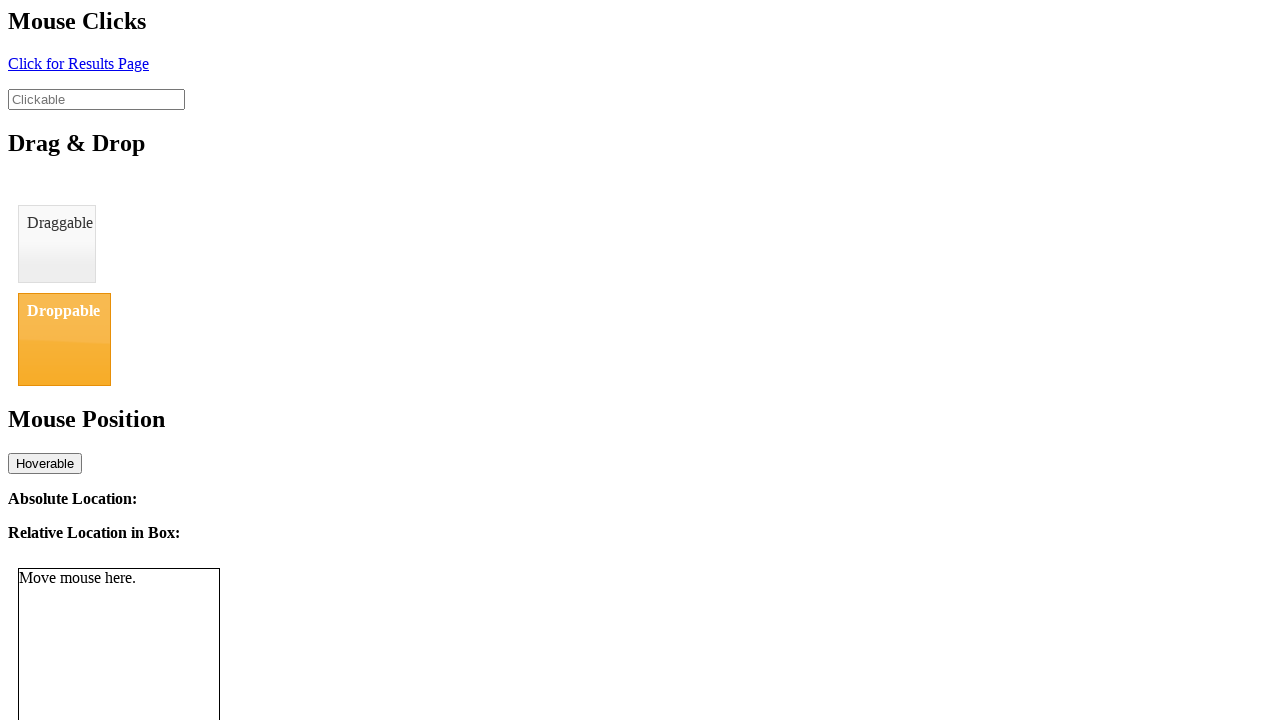

Filled clickable input field with 'Hey its Taffazul' on #clickable
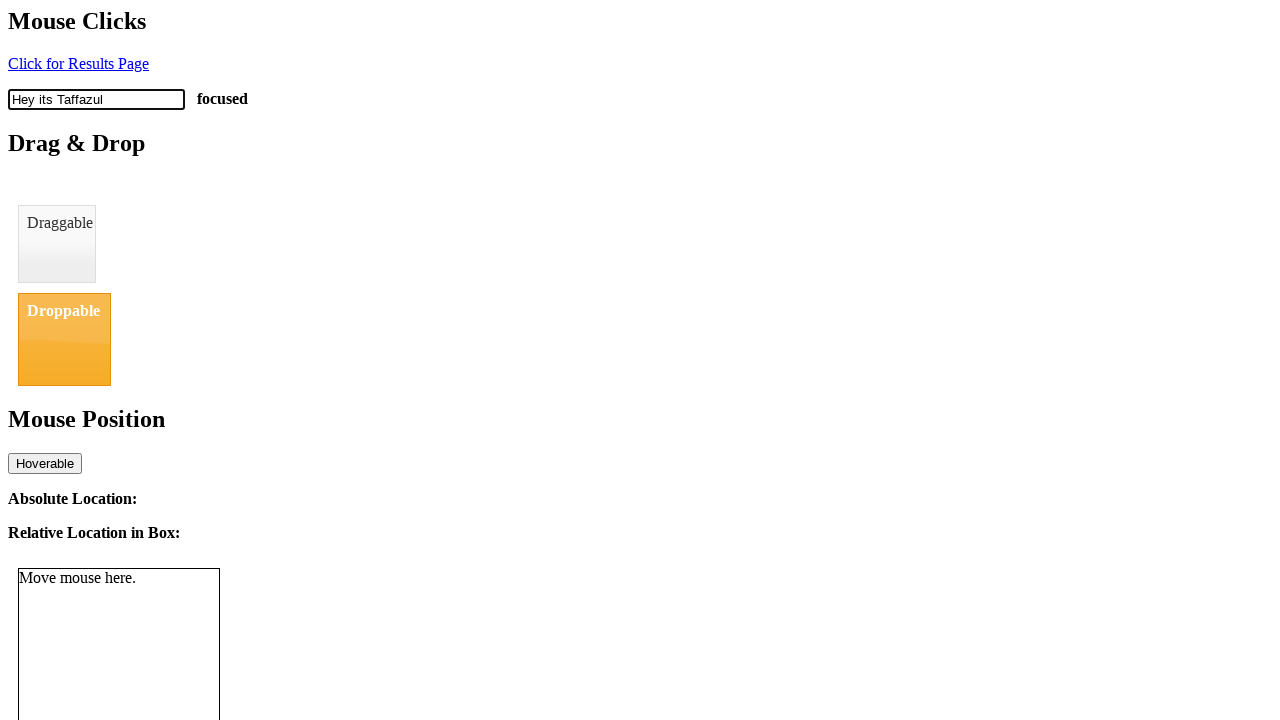

Hovered over the hover element at (45, 463) on #hover
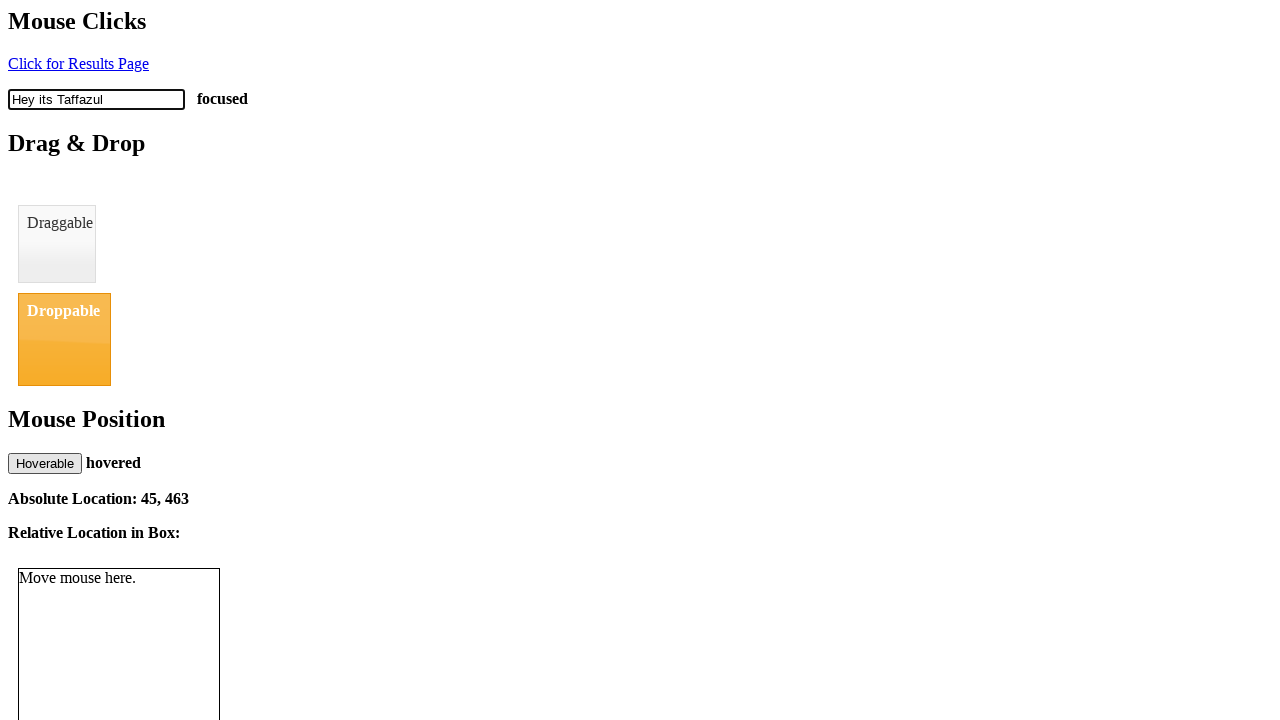

Dragged and dropped draggable element to droppable element at (64, 339)
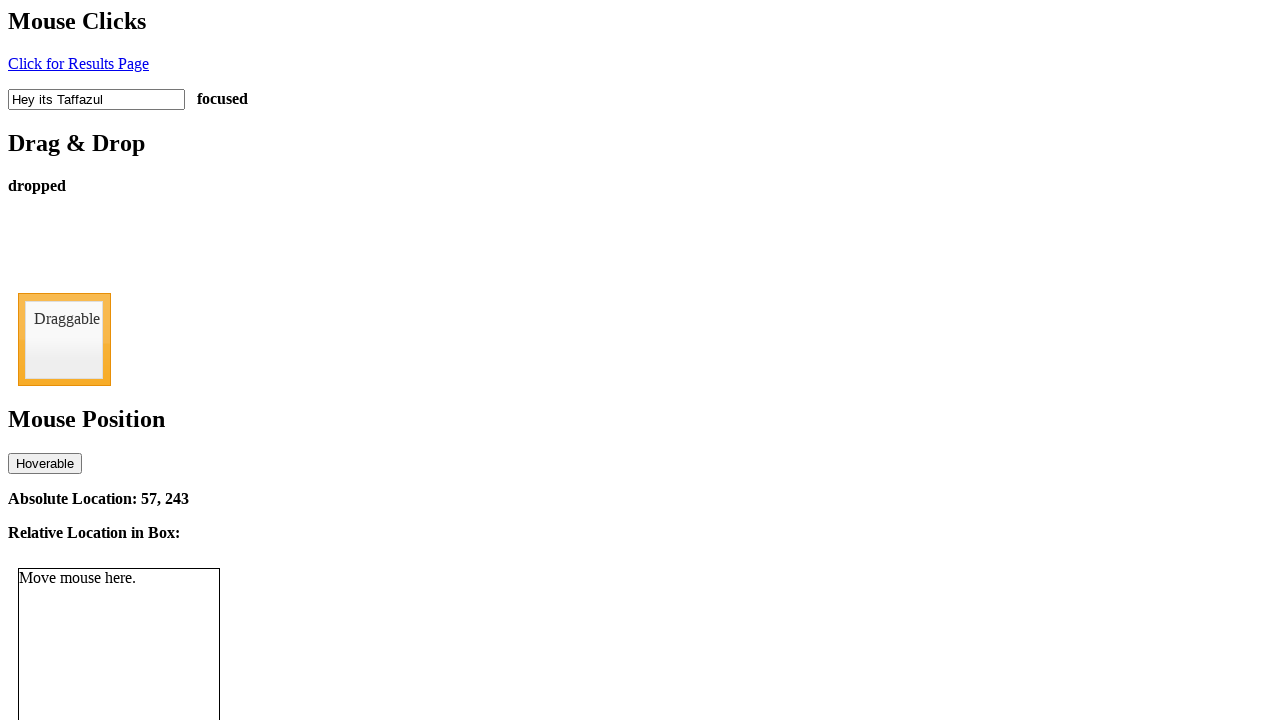

Hovered over the hover element again at (45, 463) on #hover
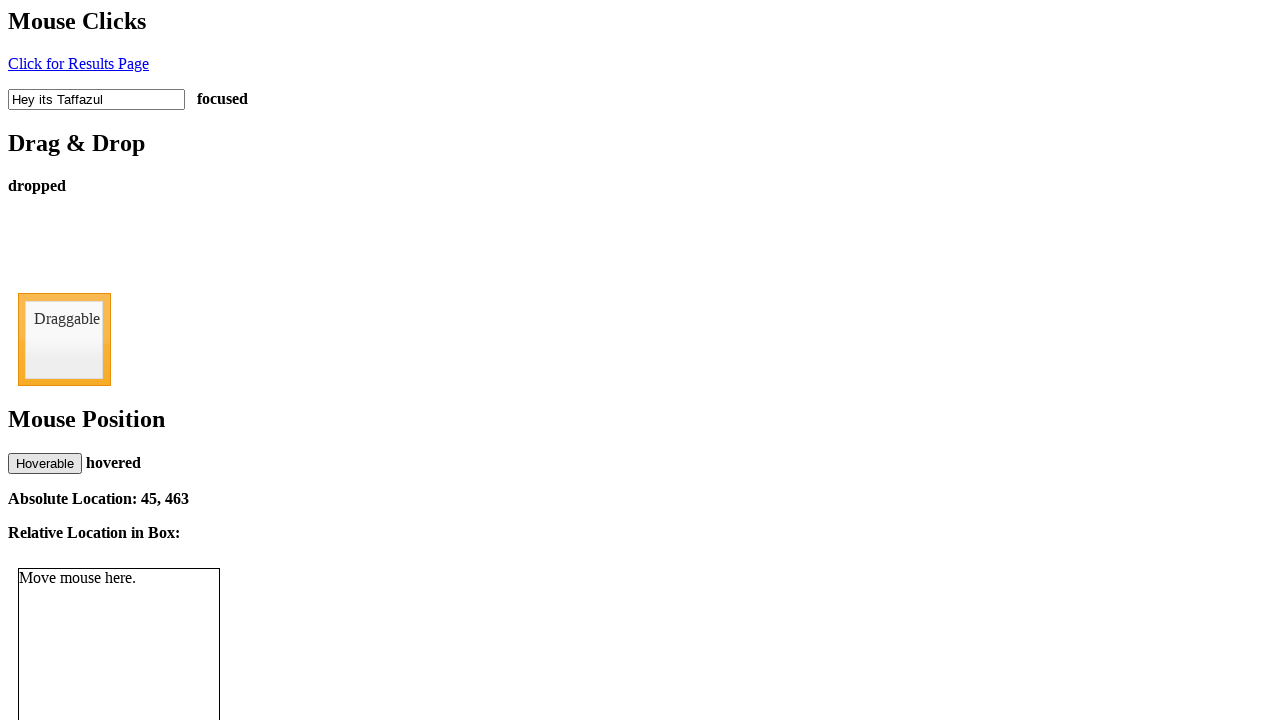

Right-clicked on the clickable element at (96, 99) on #clickable
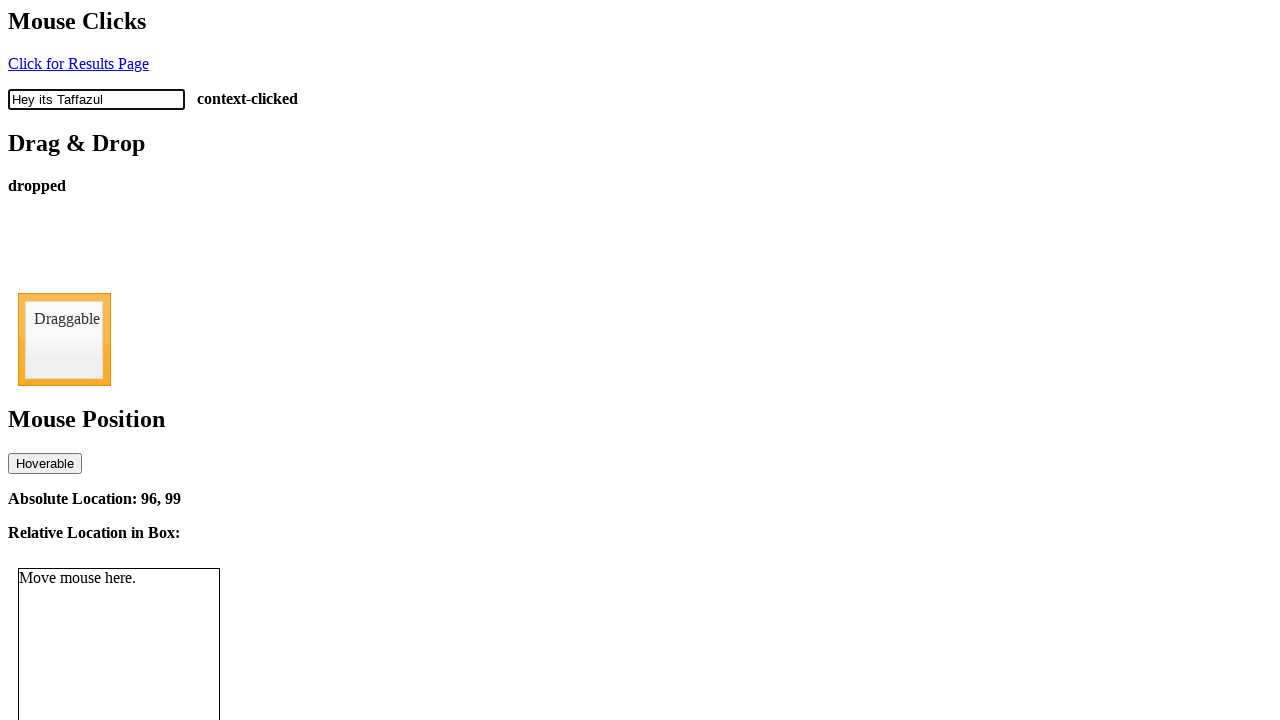

Double-clicked on the clickable element at (96, 99) on #clickable
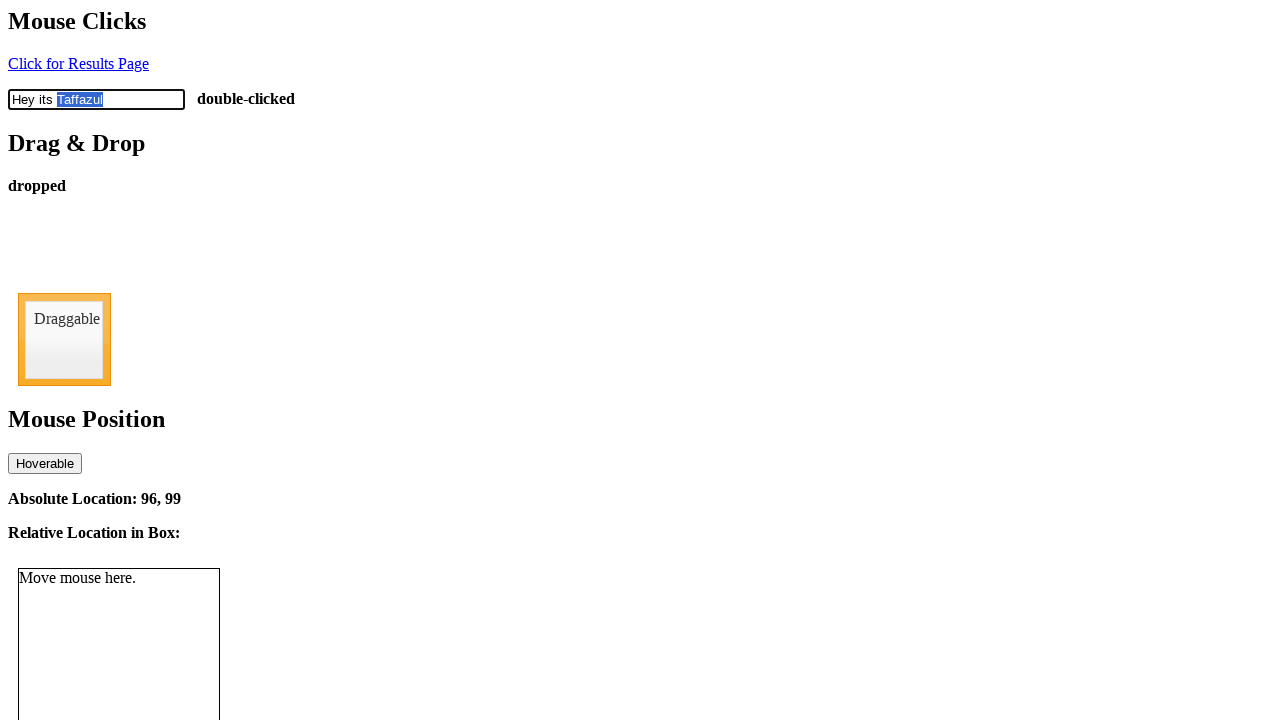

Pressed Tab key
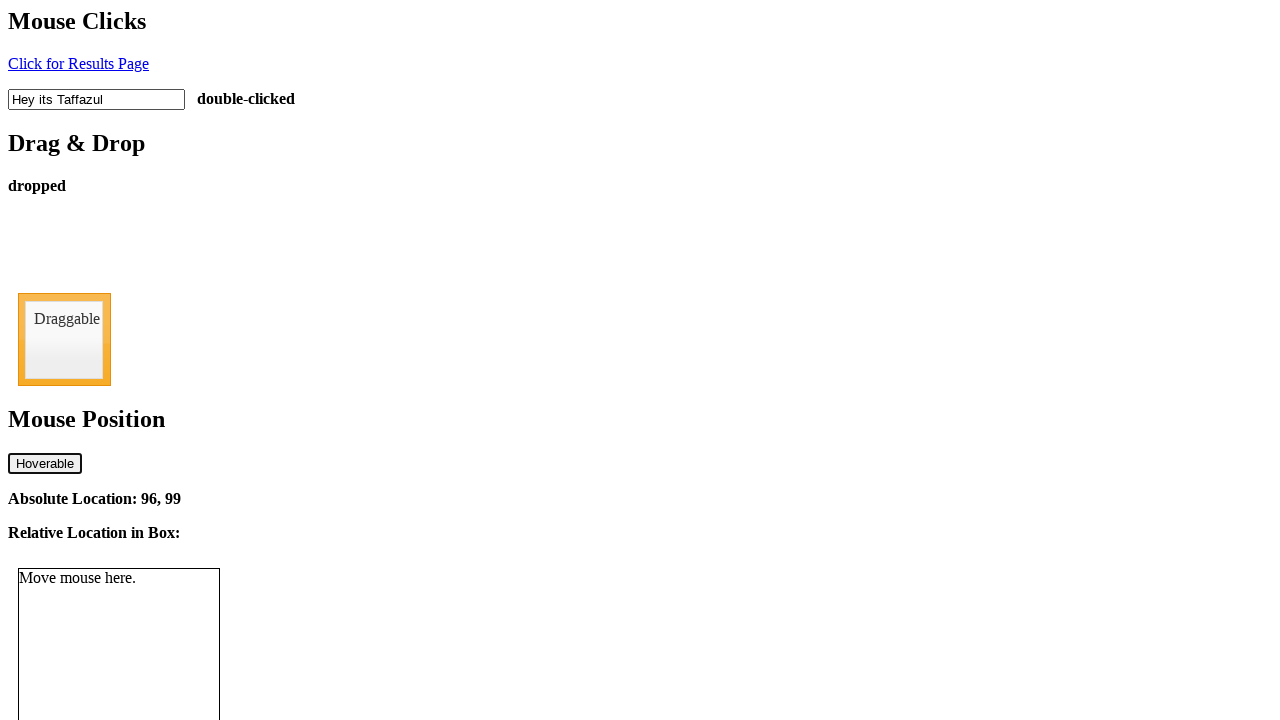

Pressed Control key down
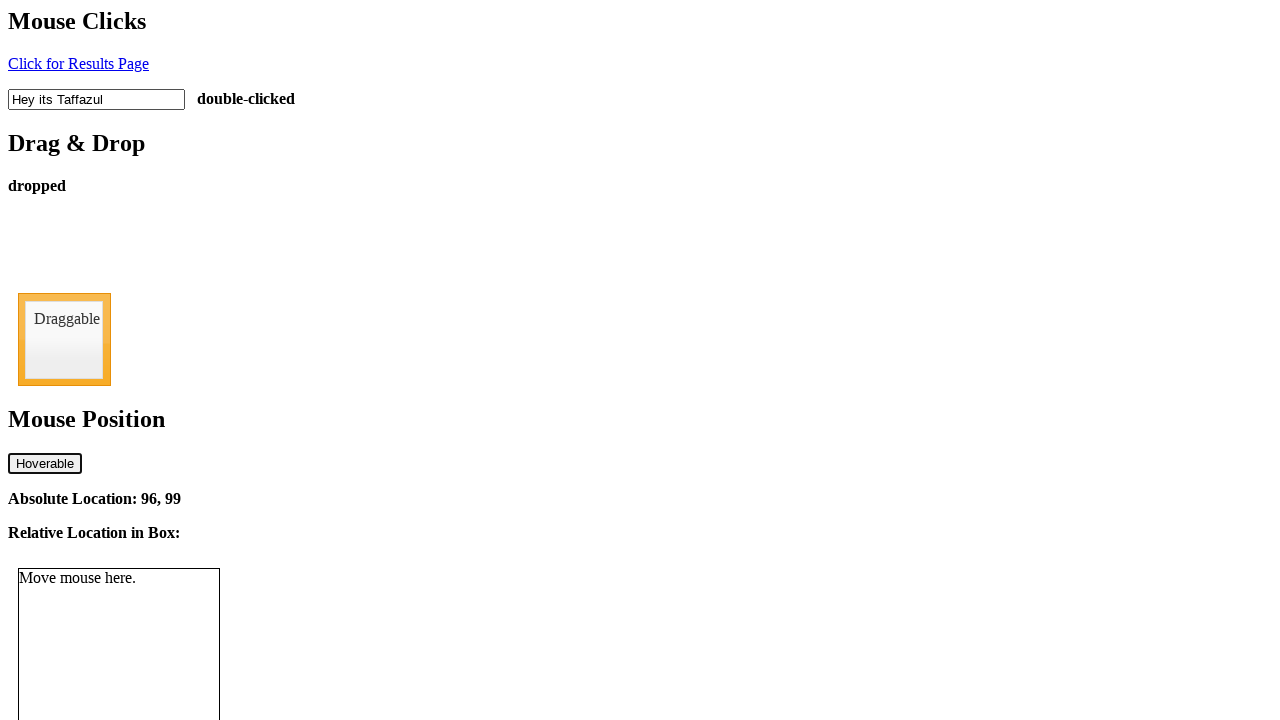

Typed 'Taffa' with Control key held down
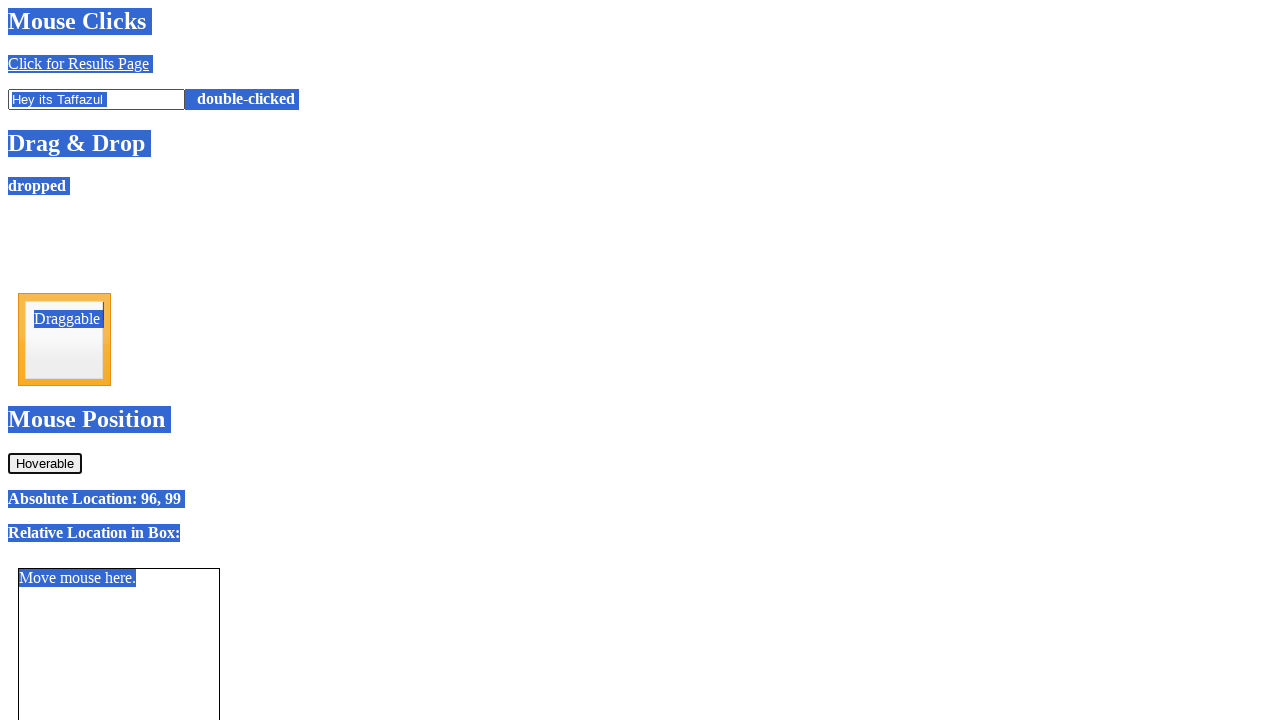

Released Control key
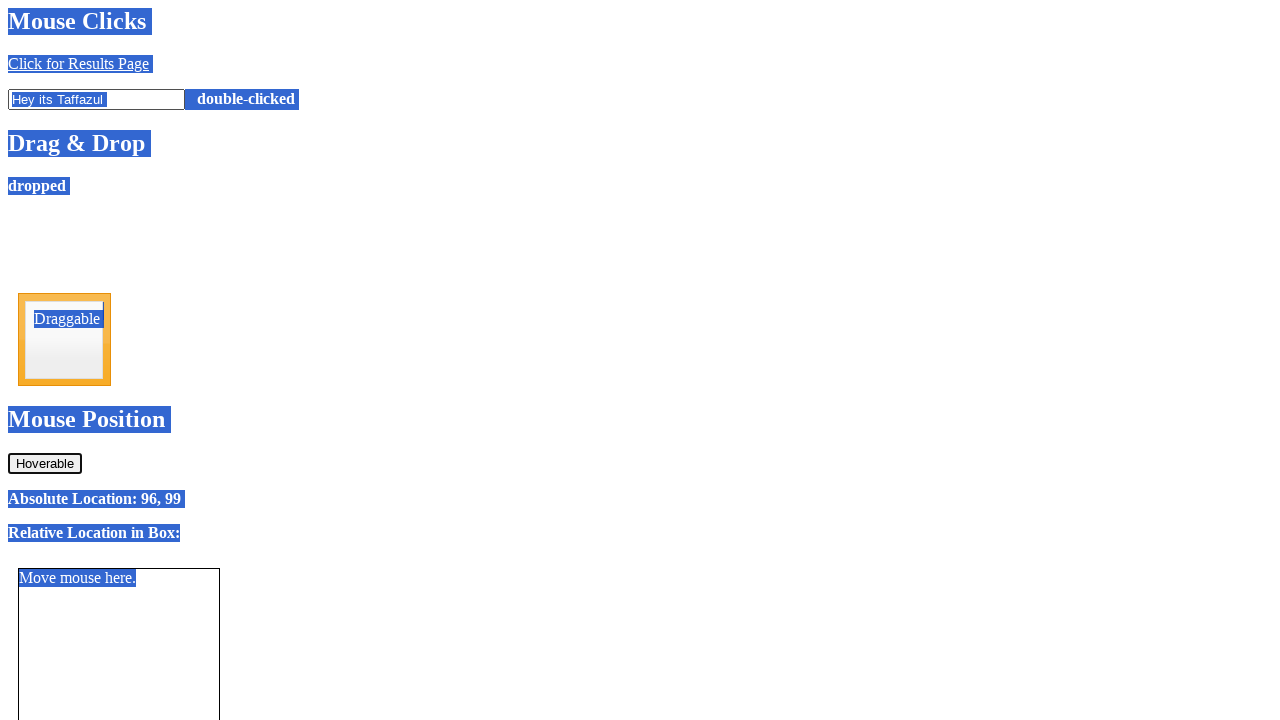

Cleared and filled clickable field with 'Hey Taffazul ' on #clickable
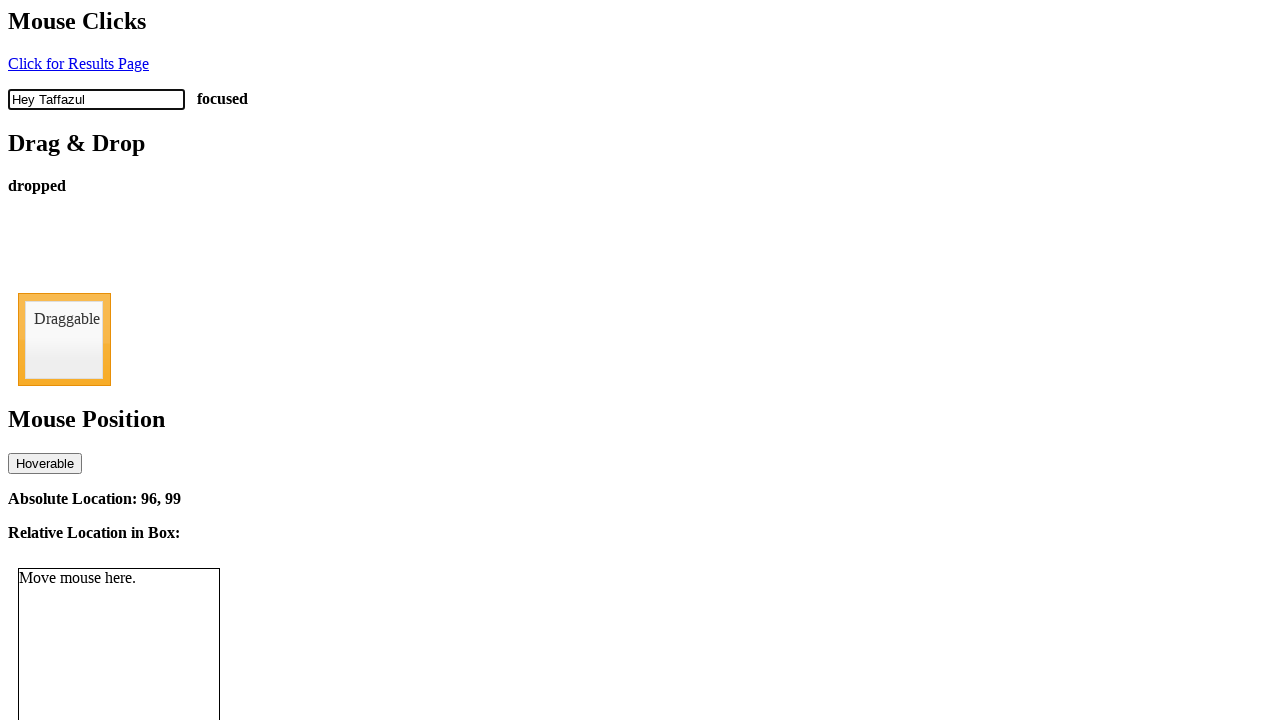

Pressed Control key down for select all
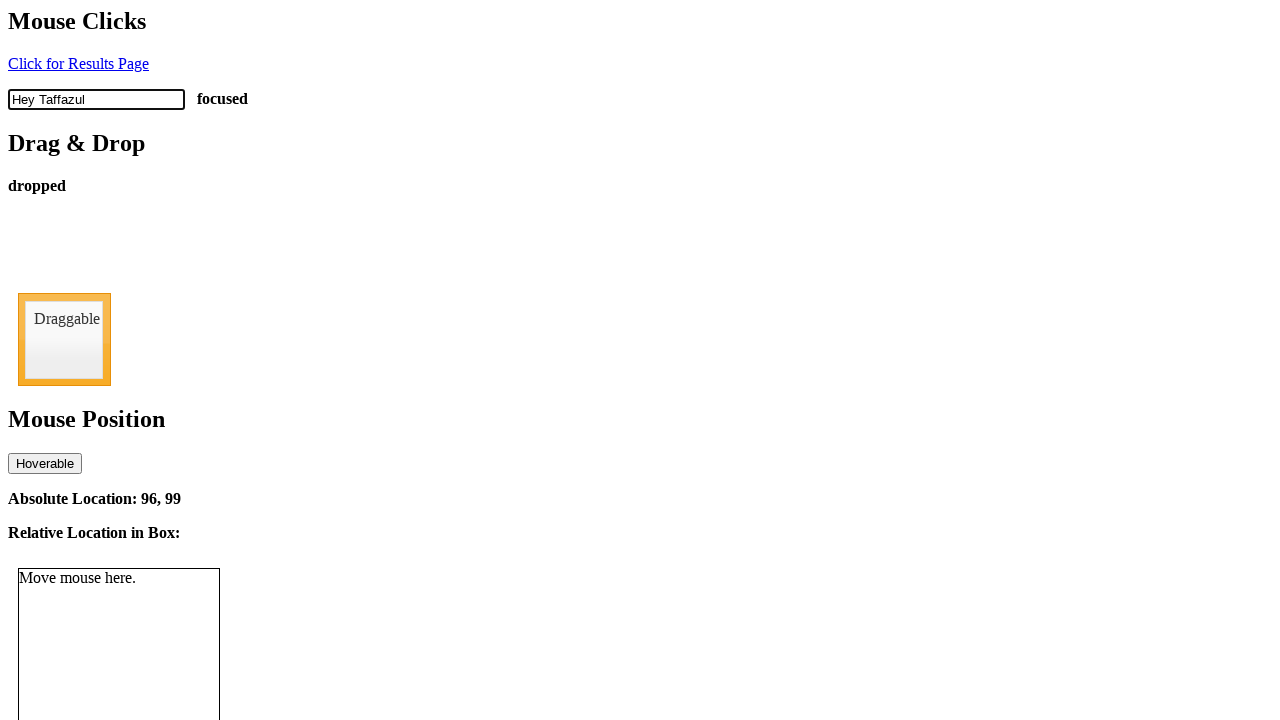

Pressed 'a' key to select all text
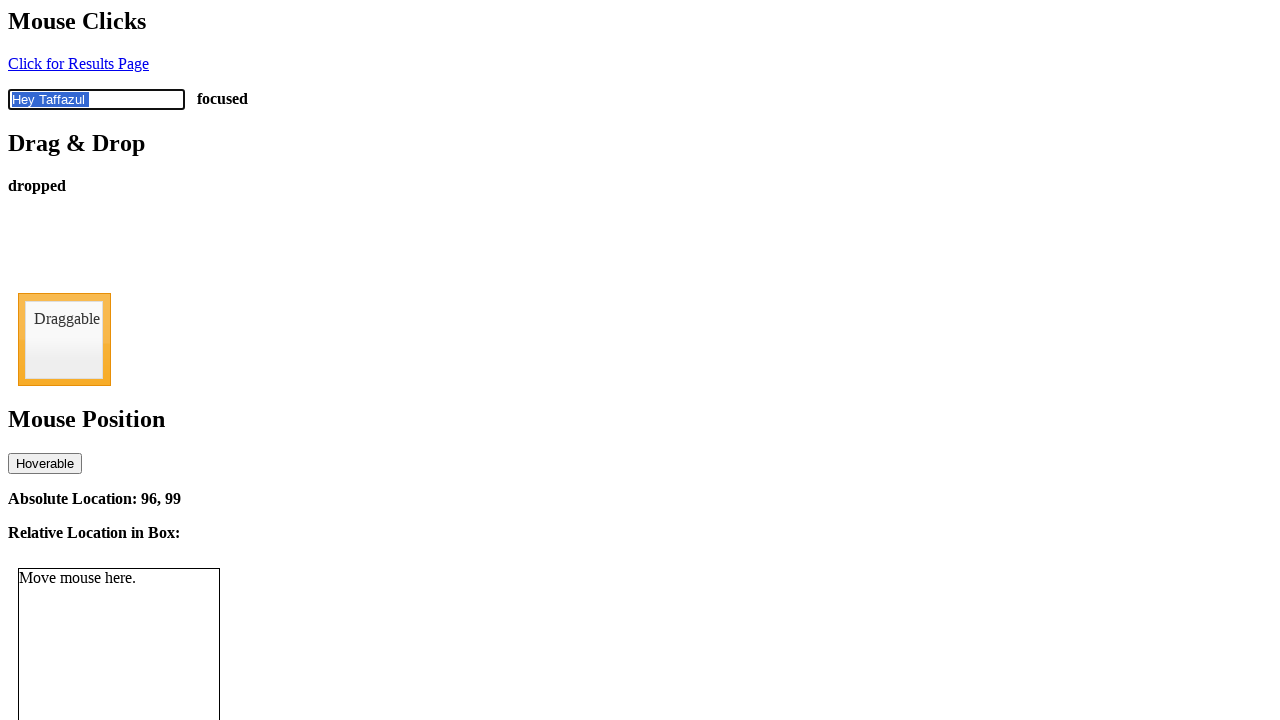

Released Control key after select all
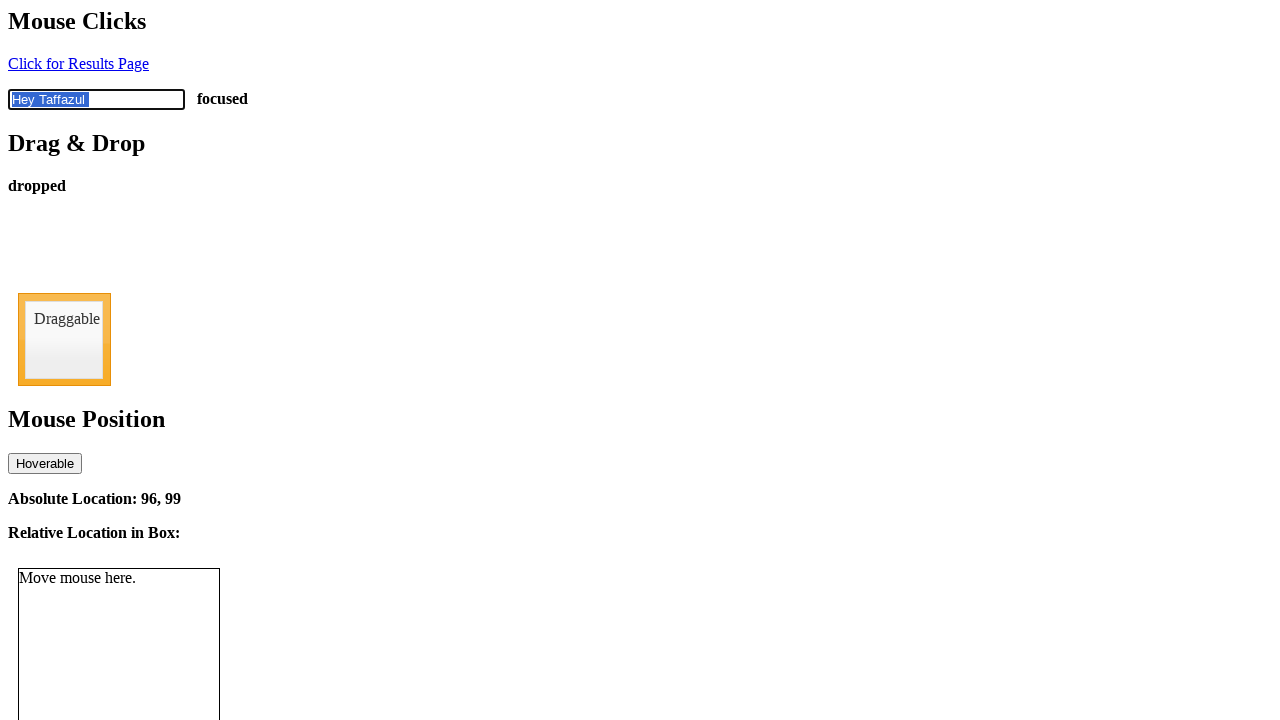

Pressed Control key down for copy
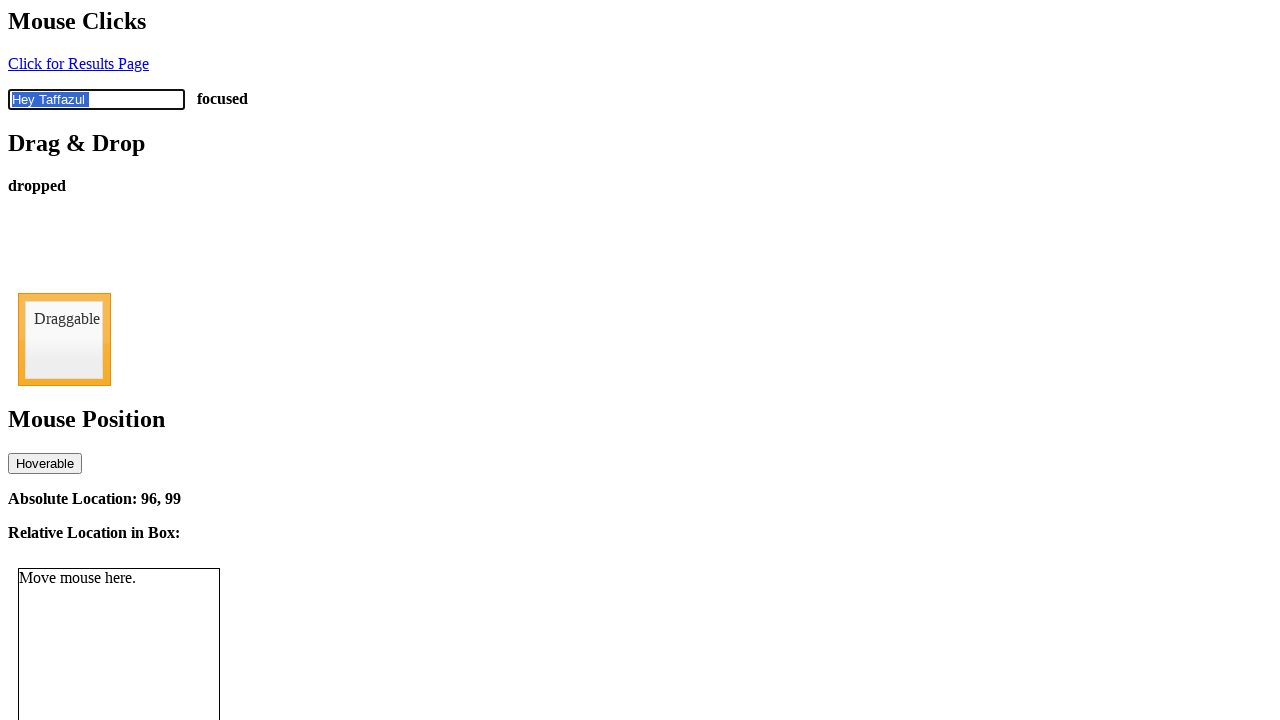

Pressed 'c' key to copy selected text
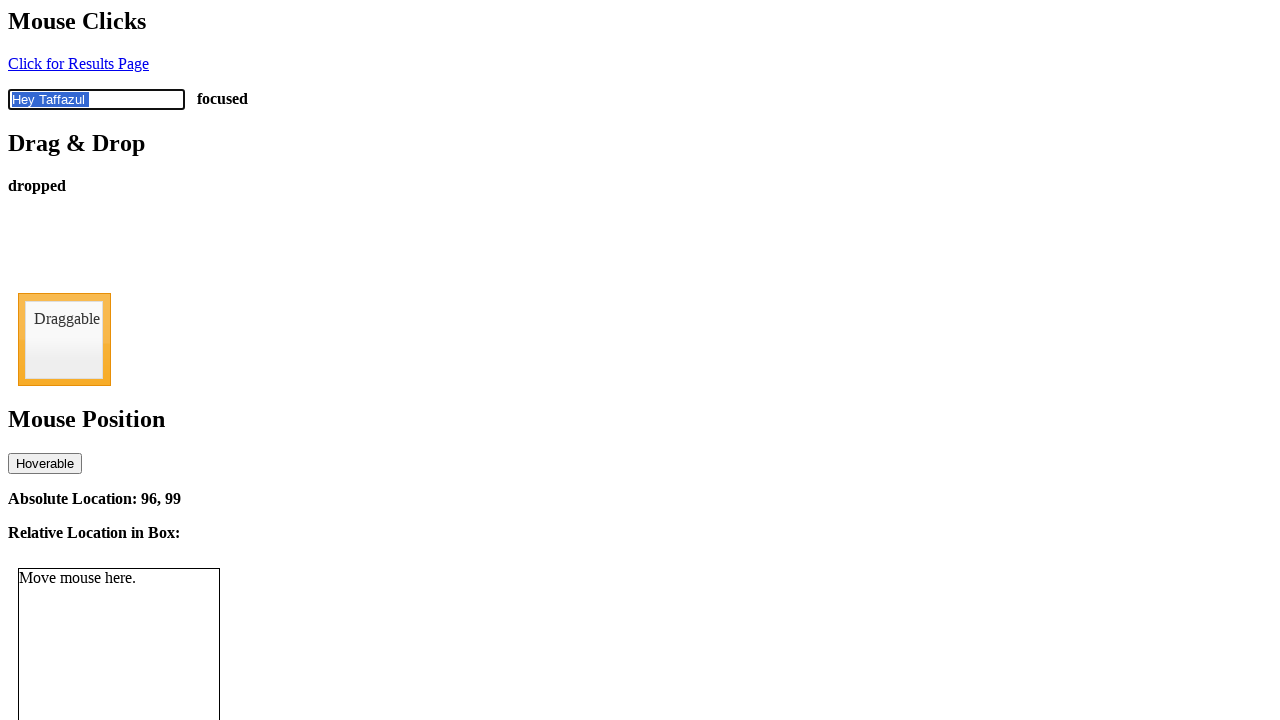

Released Control key after copy
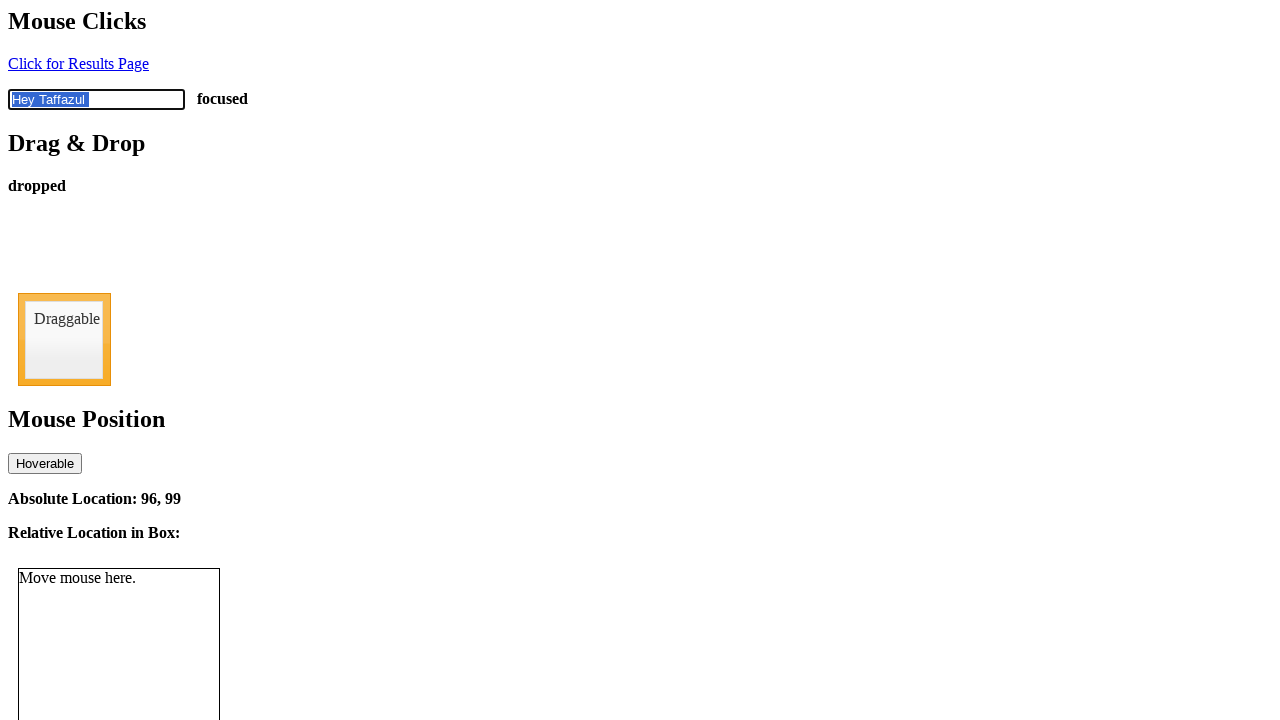

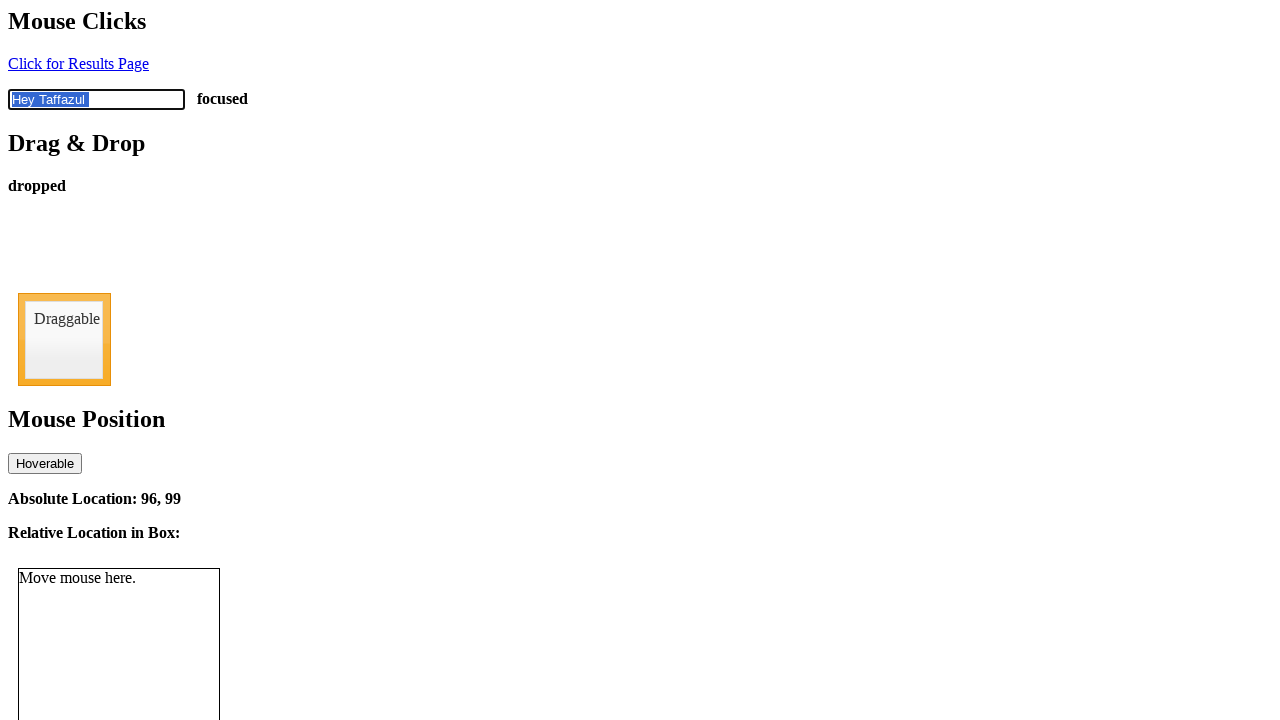